Tests a simple registration form by filling in first name, last name, email, and phone number fields, then submitting the form and handling the confirmation alert.

Starting URL: https://v1.training-support.net/selenium/simple-form

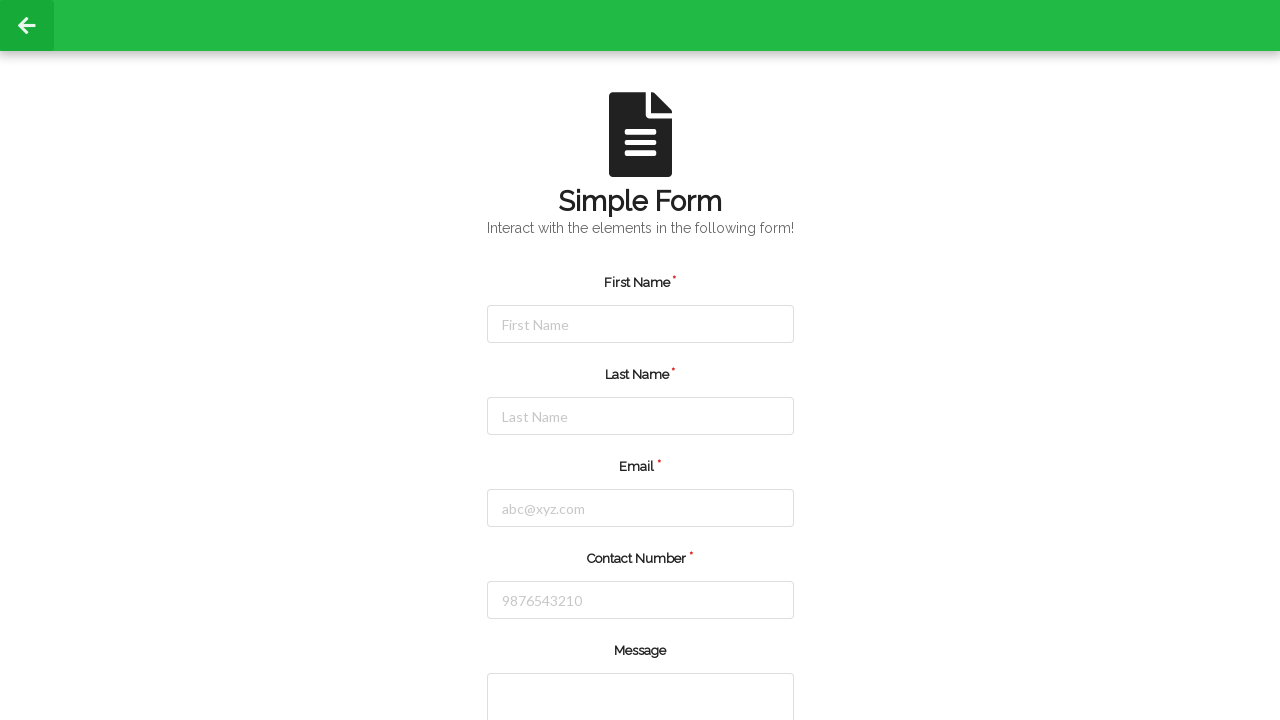

Filled first name field with 'Jennifer' on #firstName
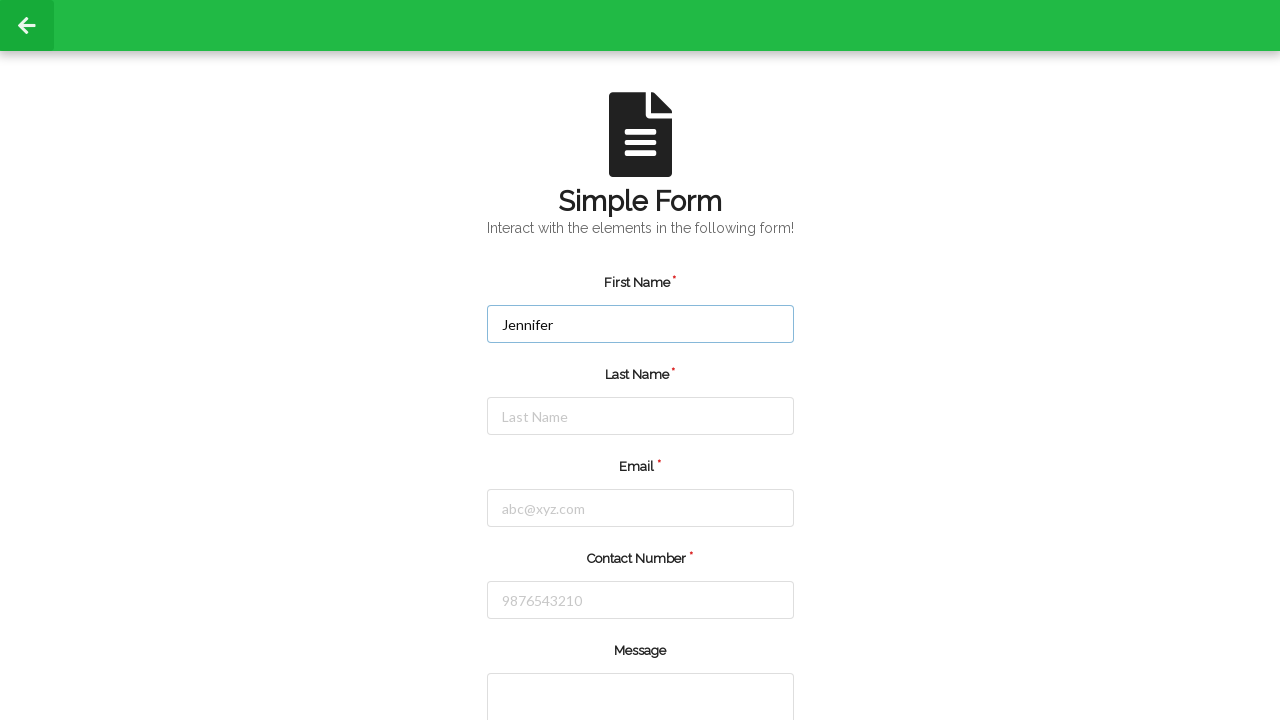

Filled last name field with 'Martinez' on #lastName
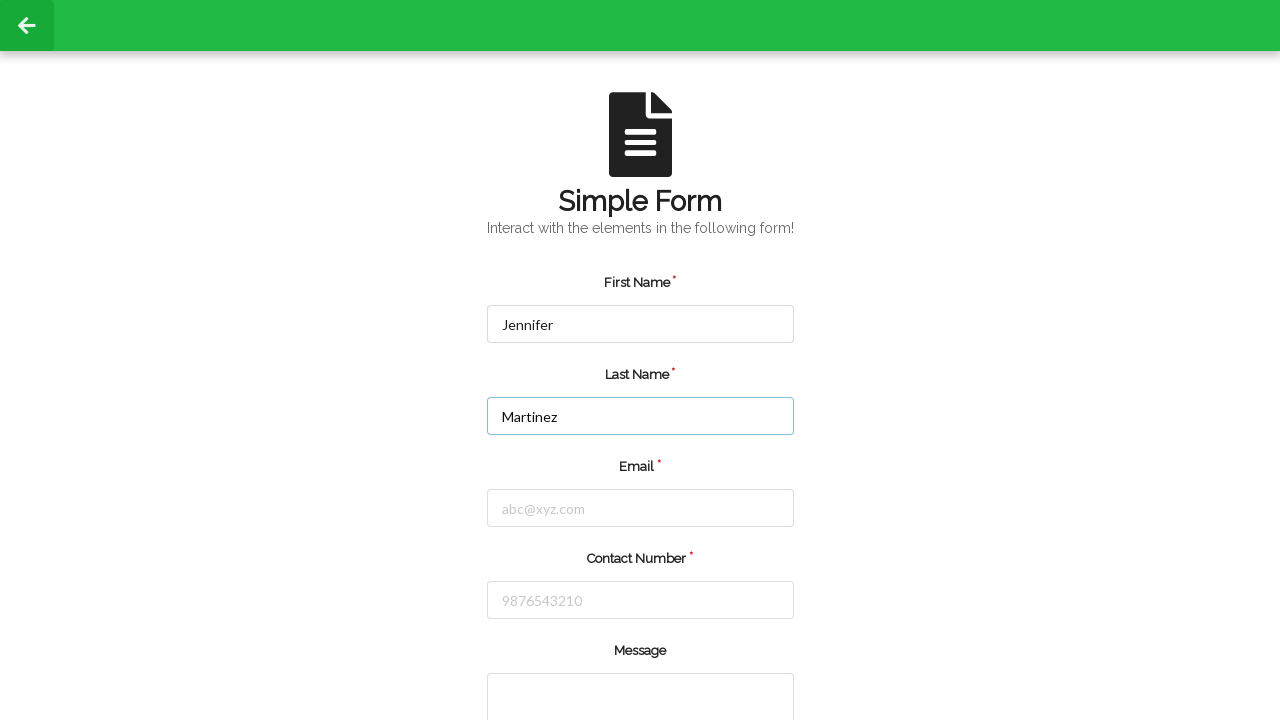

Filled email field with 'jennifer.martinez@example.com' on #email
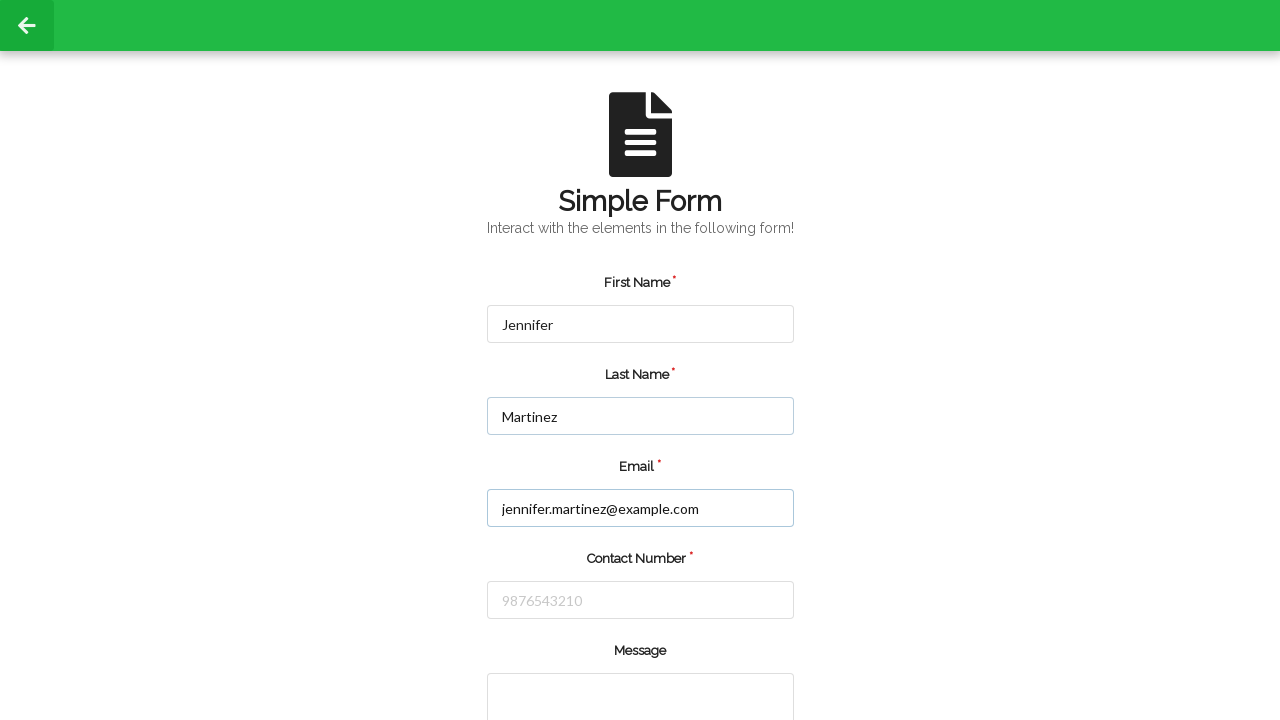

Filled phone number field with '5551234567' on #number
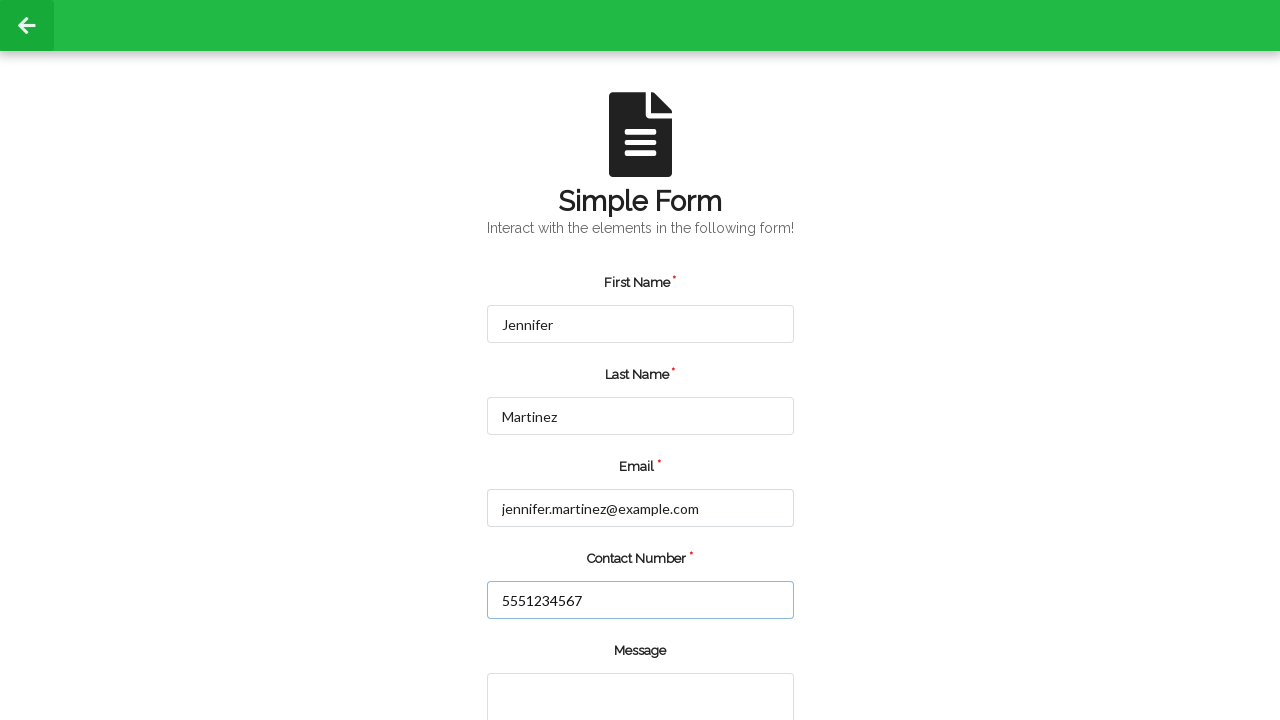

Clicked the green submit button at (558, 660) on input.green
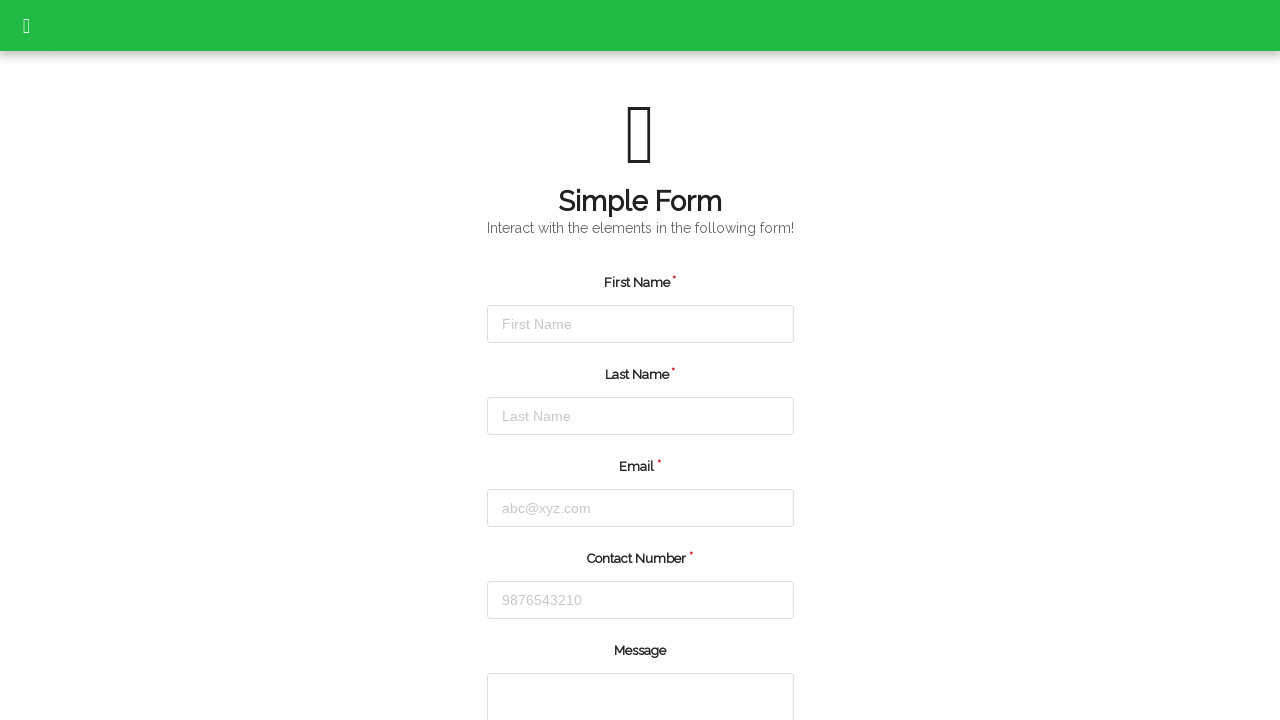

Set up dialog handler to accept alerts
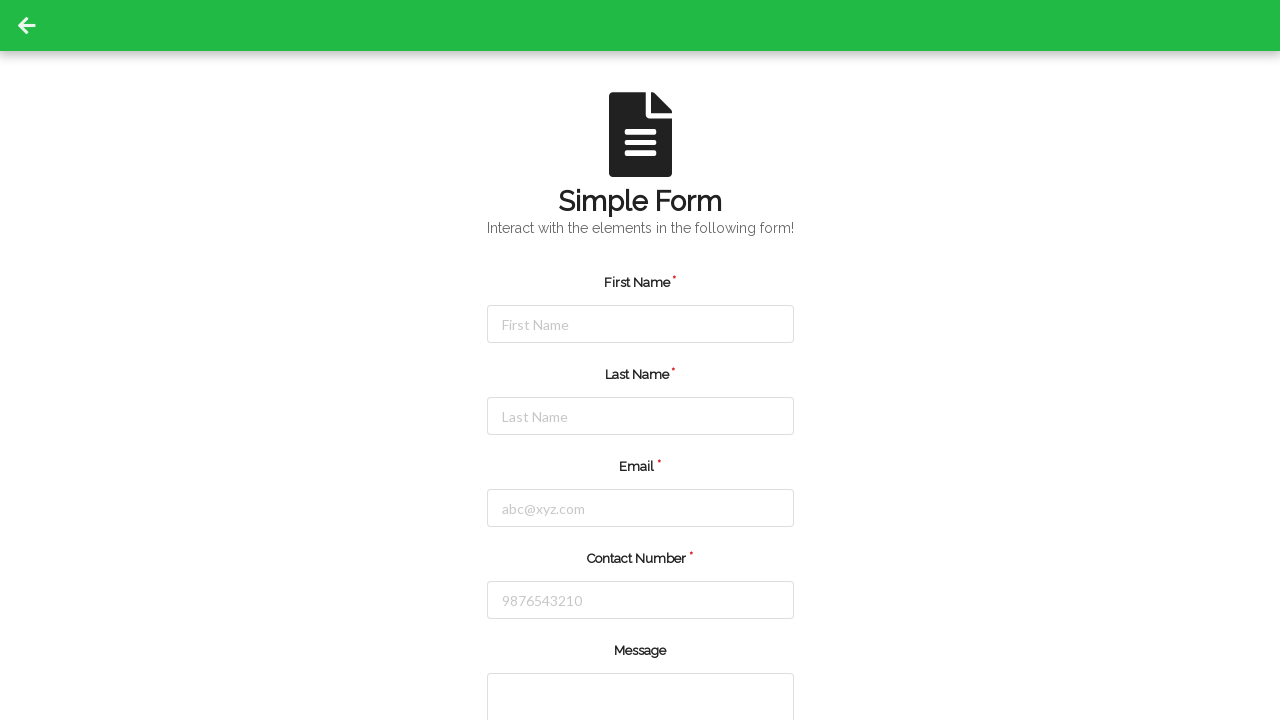

Waited 1 second for alert confirmation
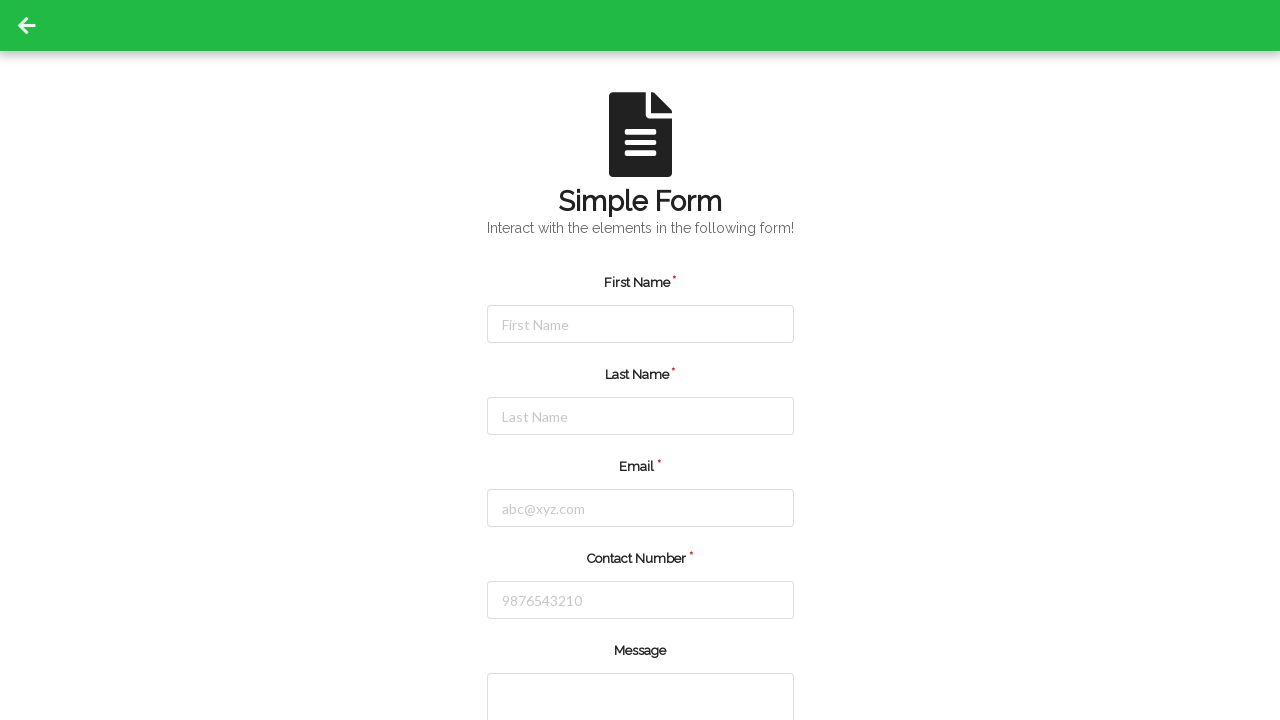

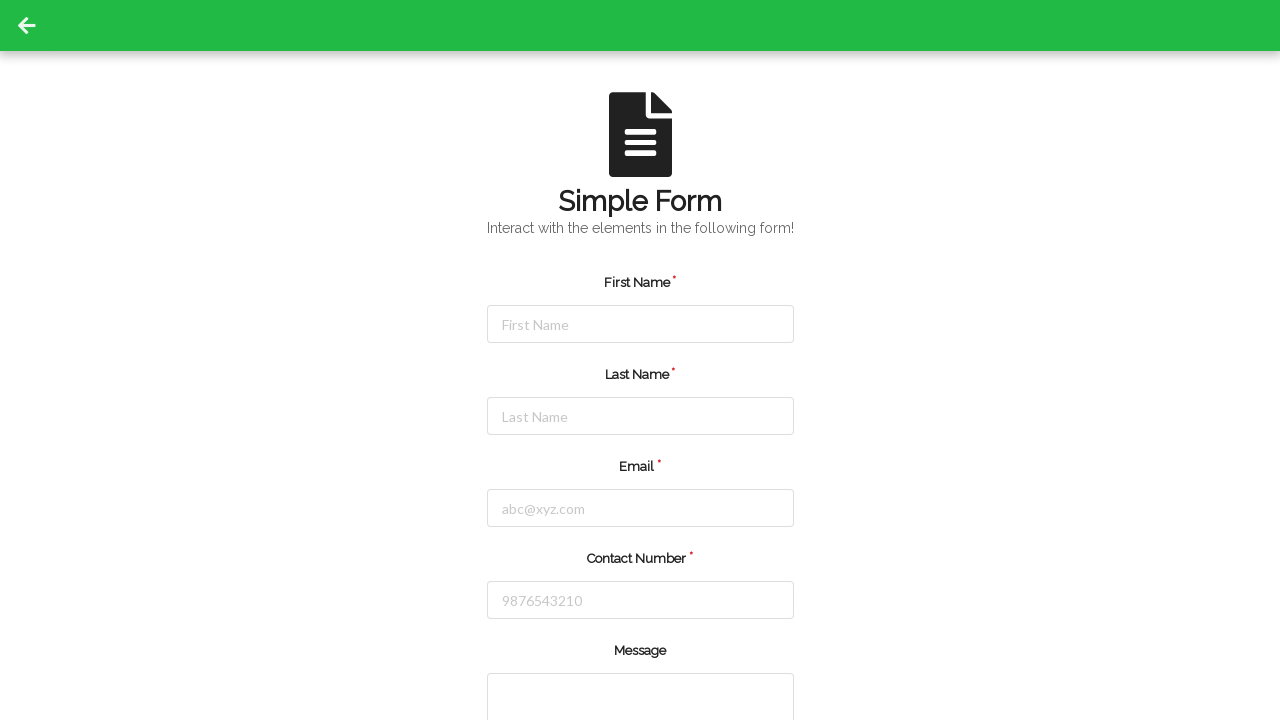